Tests JavaScript alert and confirm dialog handling by triggering alerts and interacting with them

Starting URL: https://rahulshettyacademy.com/AutomationPractice/

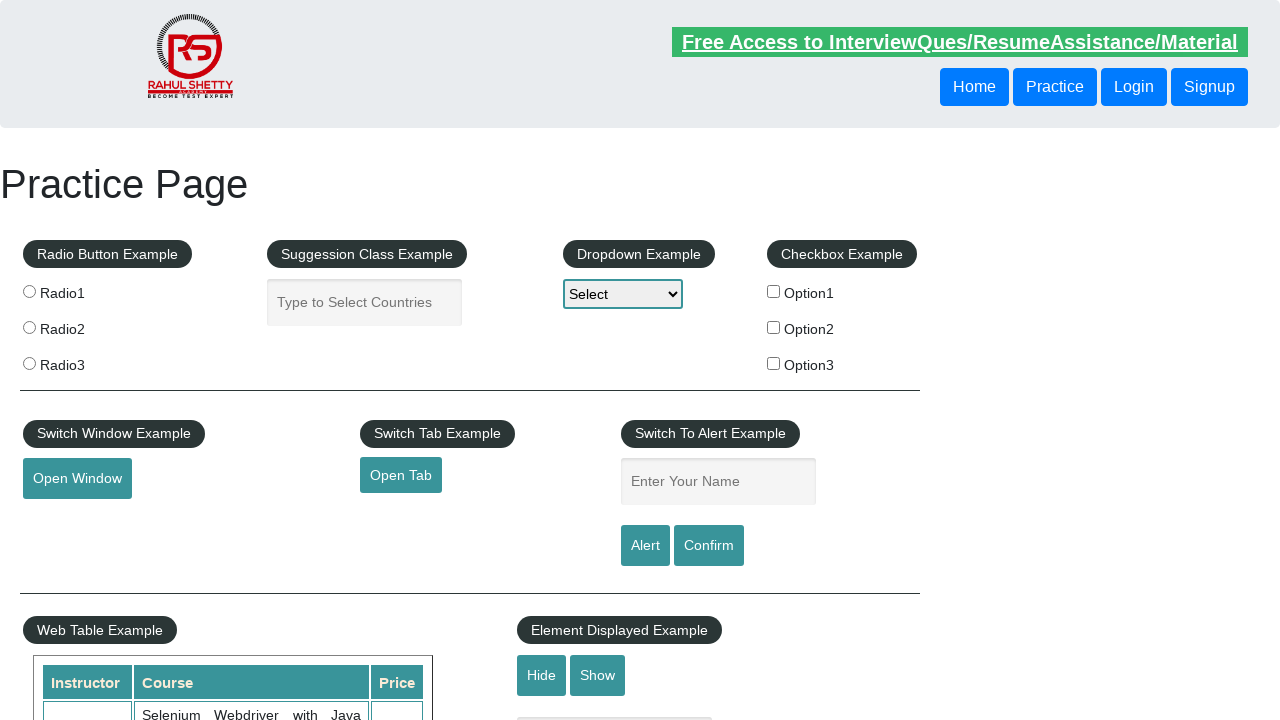

Filled name field with 'Yahya' on #name
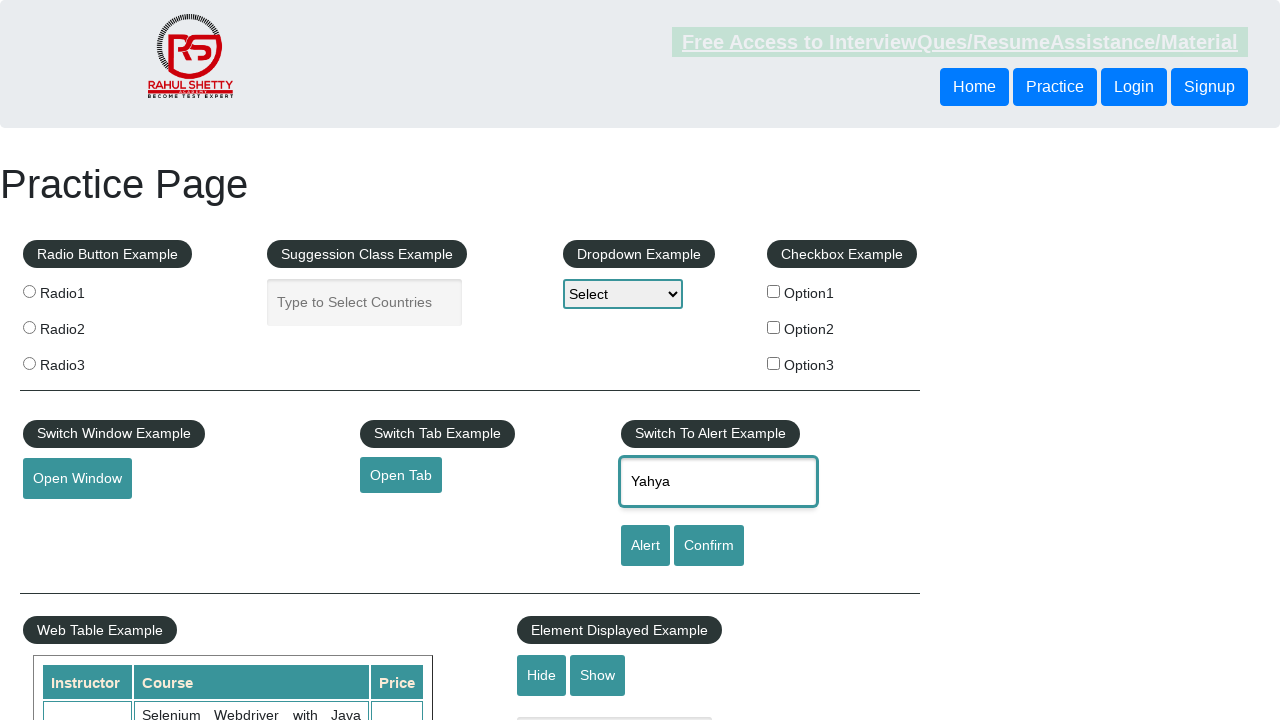

Set up dialog handler to accept alerts
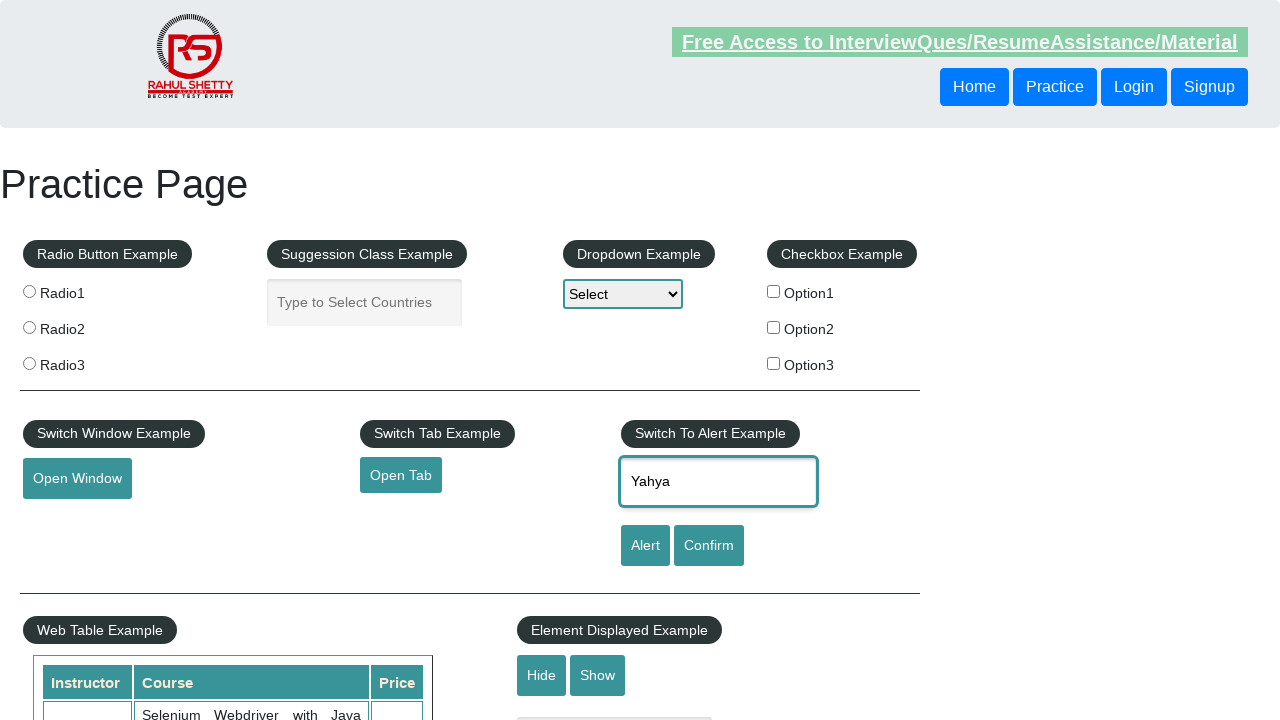

Clicked alert button and accepted the JavaScript alert dialog at (645, 546) on [id='alertbtn']
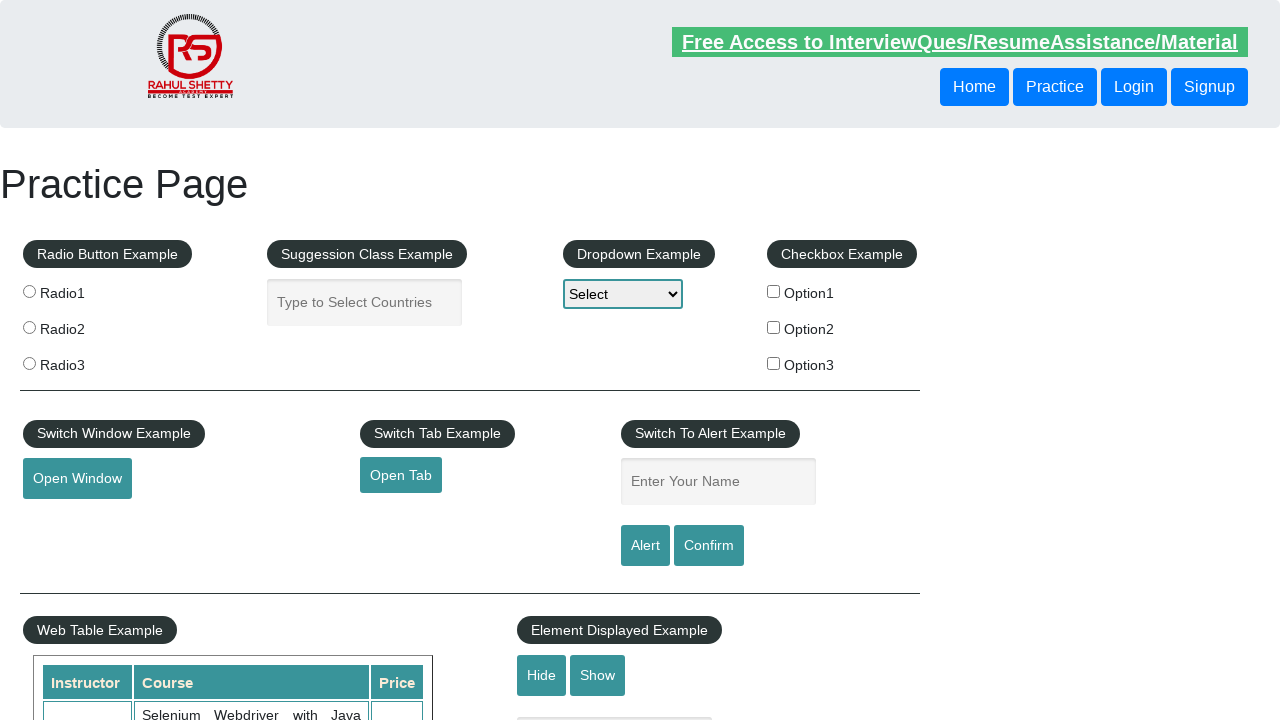

Set up dialog handler to dismiss confirm dialogs
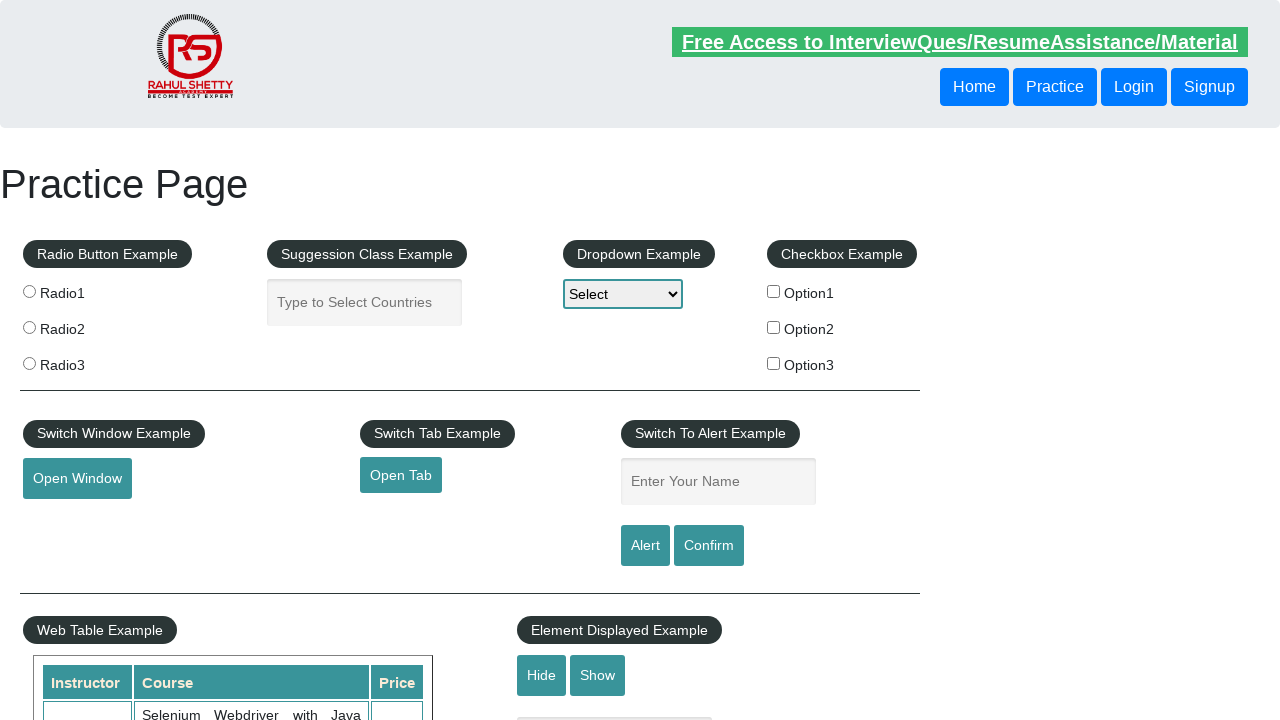

Clicked confirm button and dismissed the JavaScript confirm dialog at (709, 546) on #confirmbtn
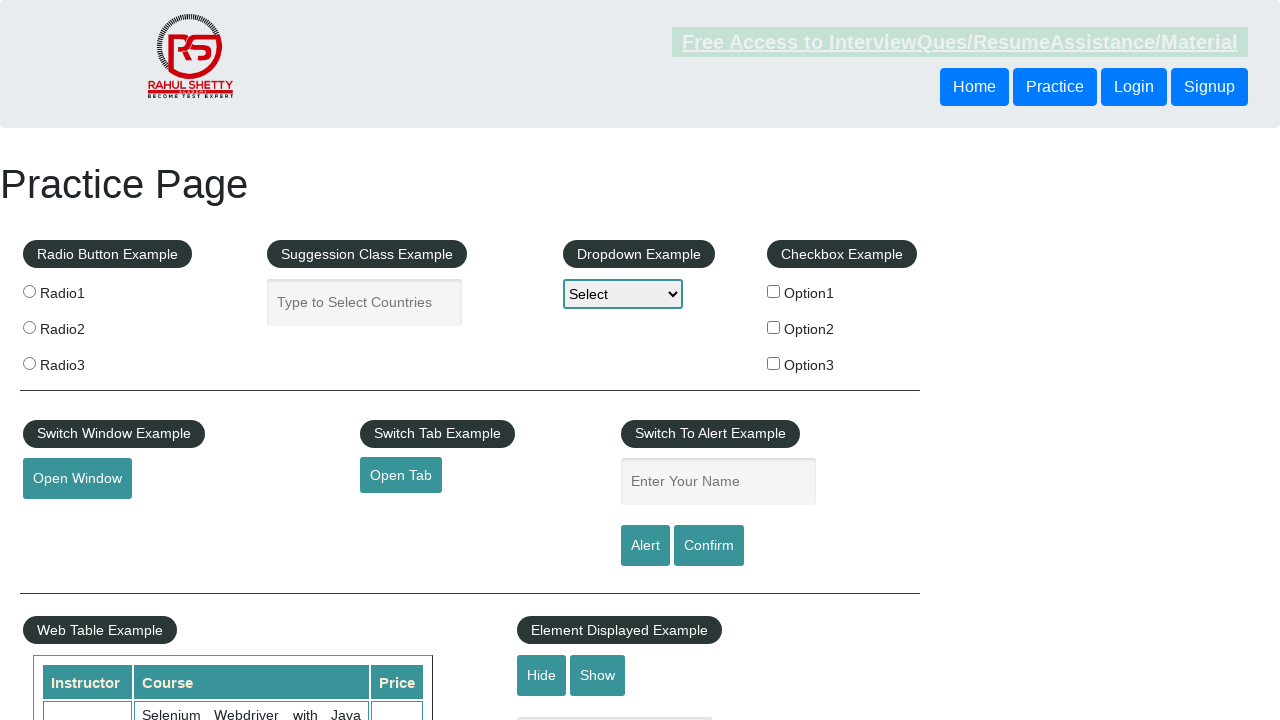

Waited 1000ms for dialog handling to complete
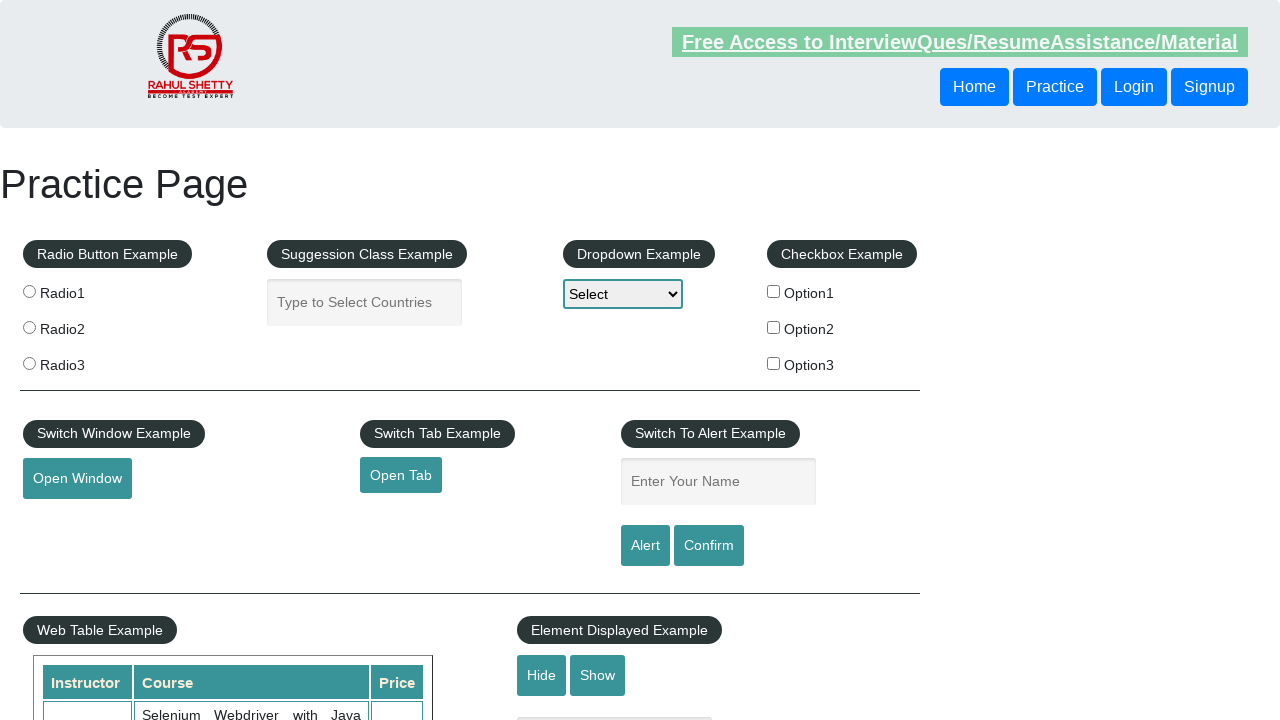

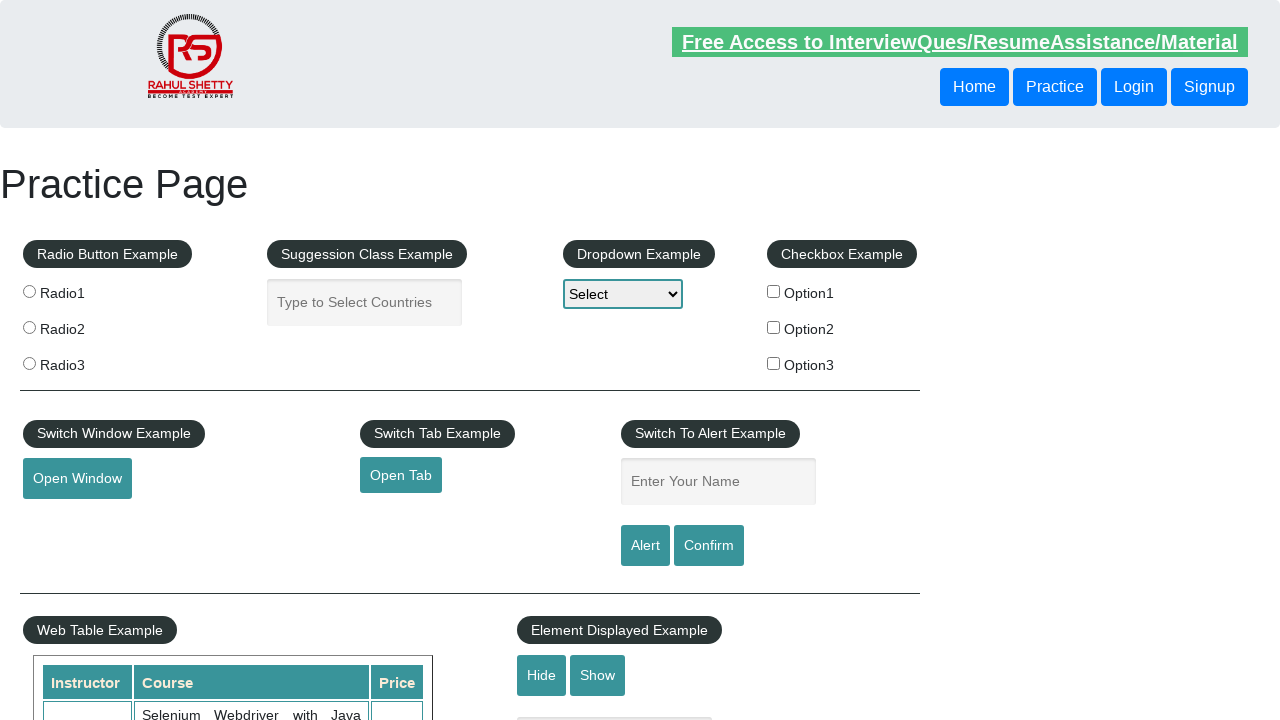